Navigates to the Automation Practice page and verifies that footer links are present and visible on the page

Starting URL: https://rahulshettyacademy.com/AutomationPractice/

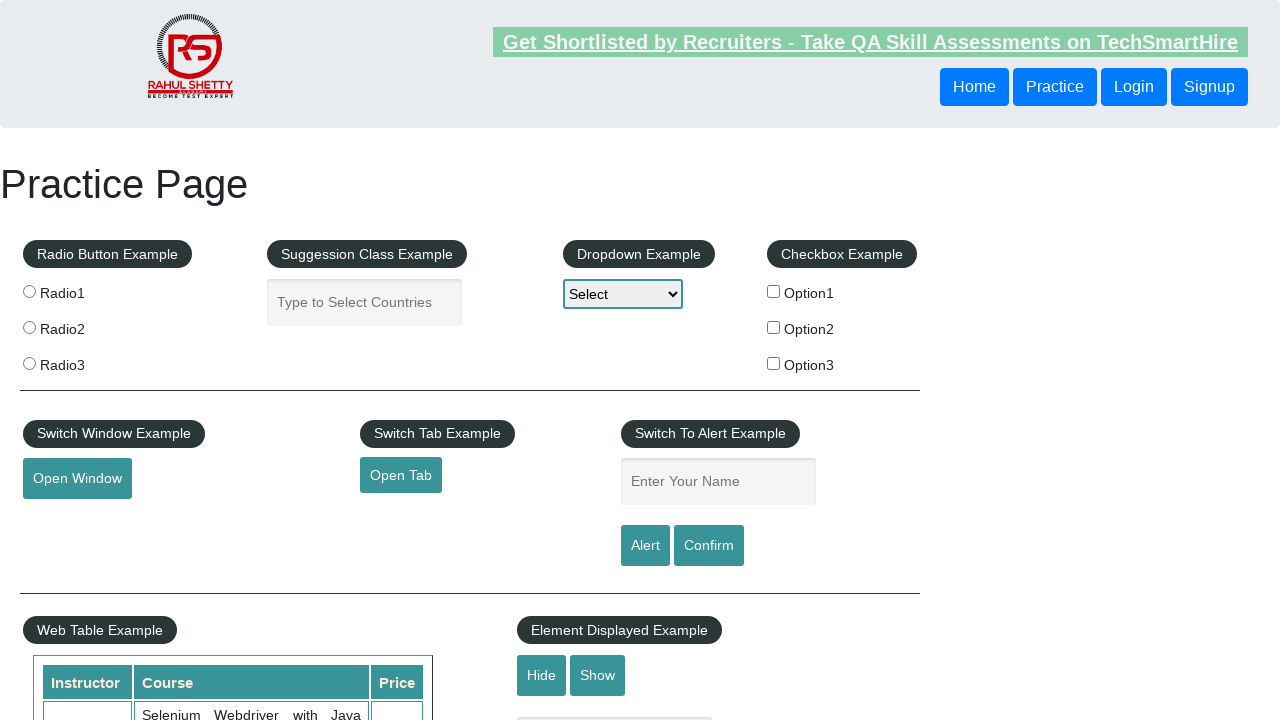

Navigated to Automation Practice page
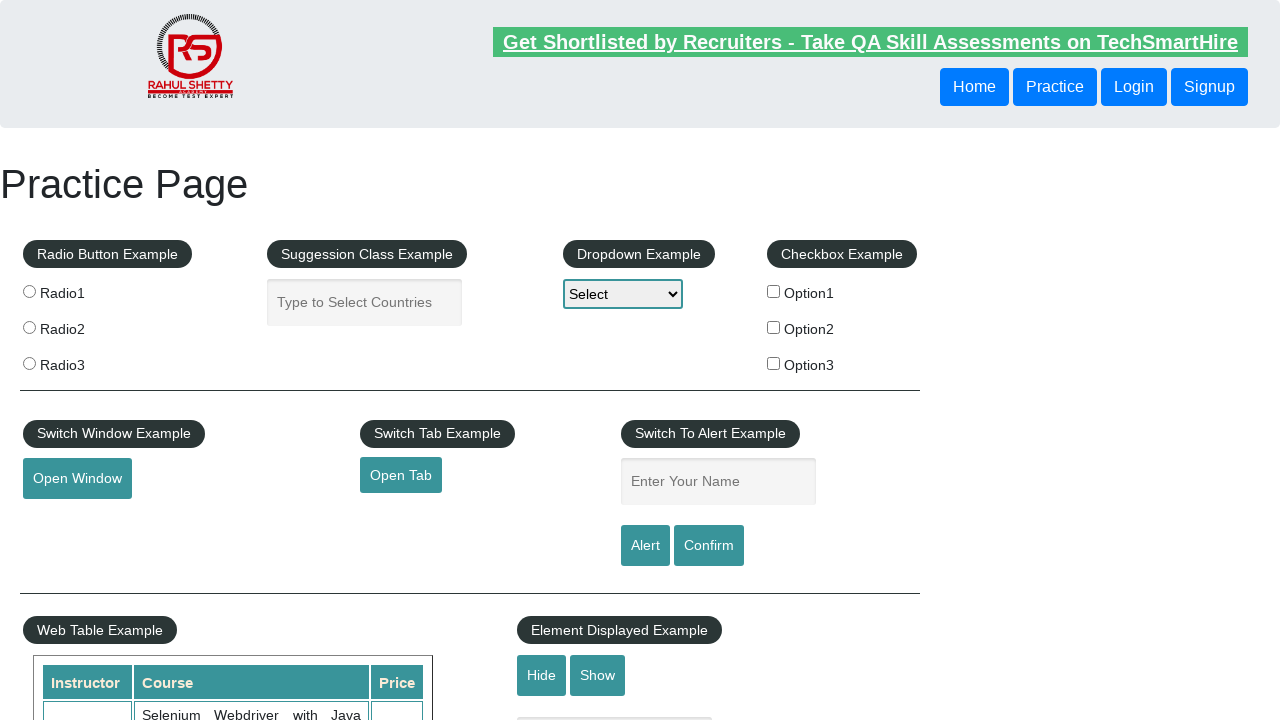

Footer links selector loaded and became visible
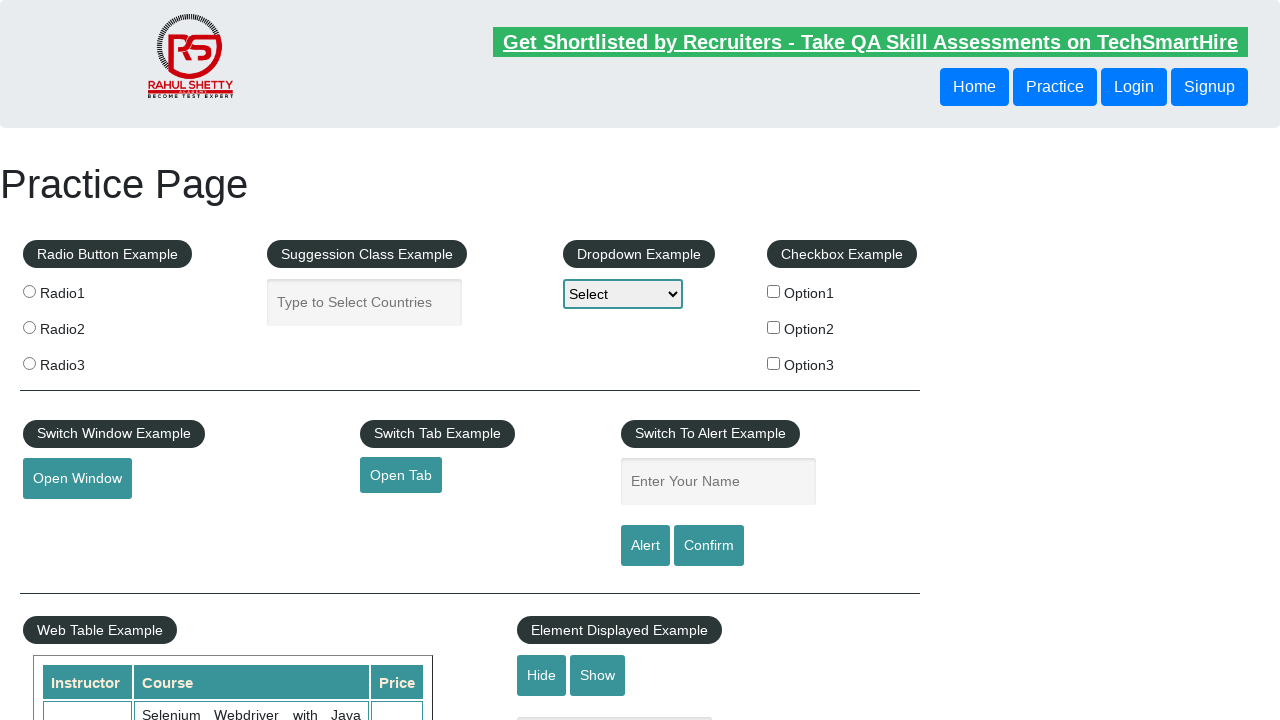

Located footer links using 'li.gf-li a' selector
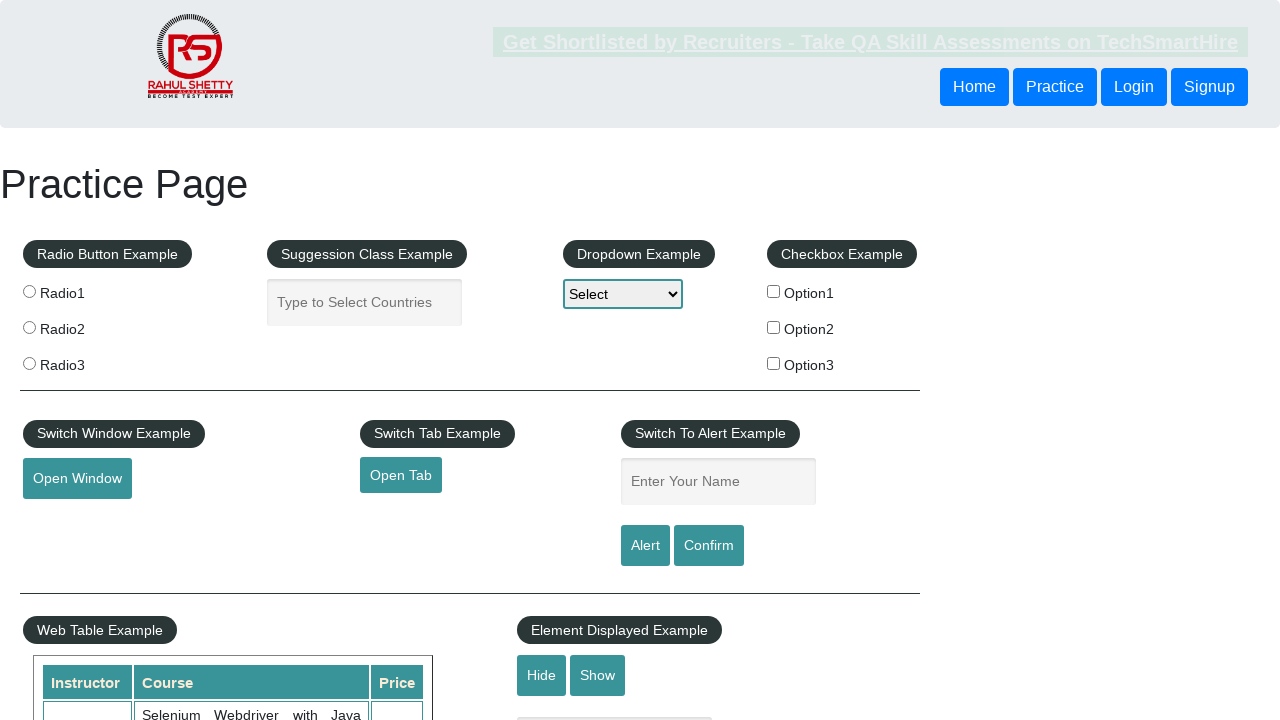

Verified that footer links are present and visible on the page
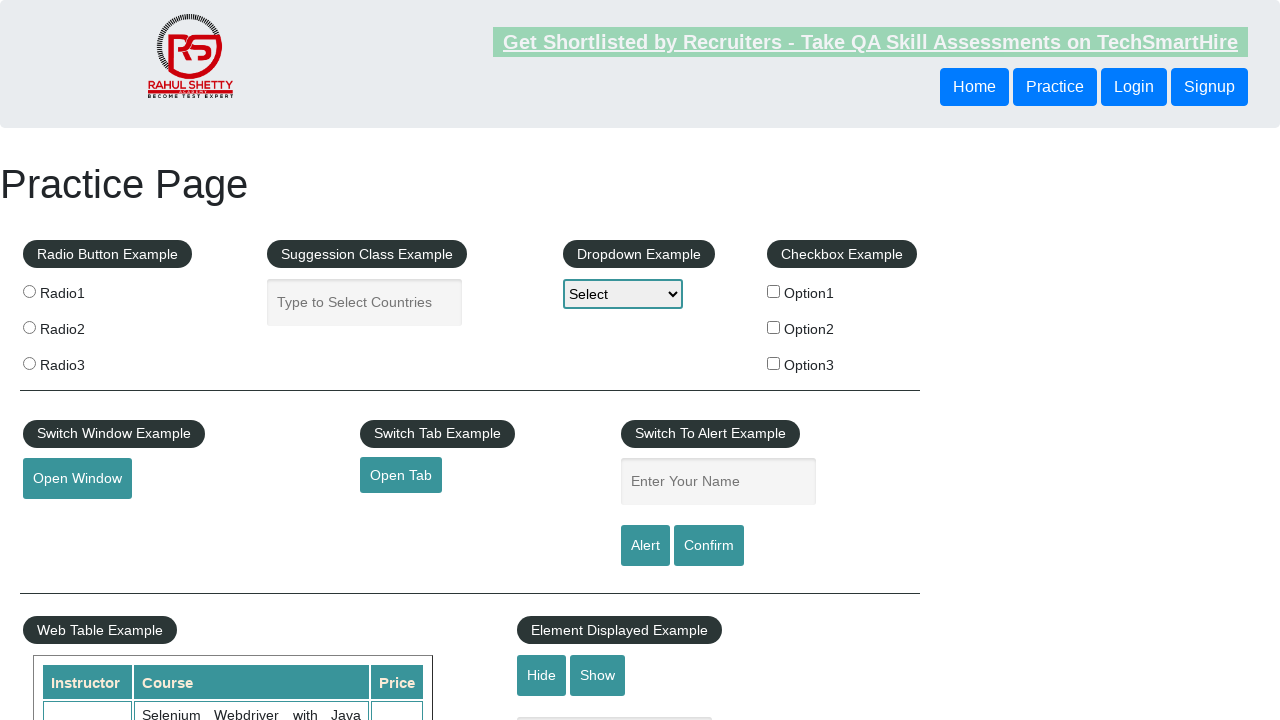

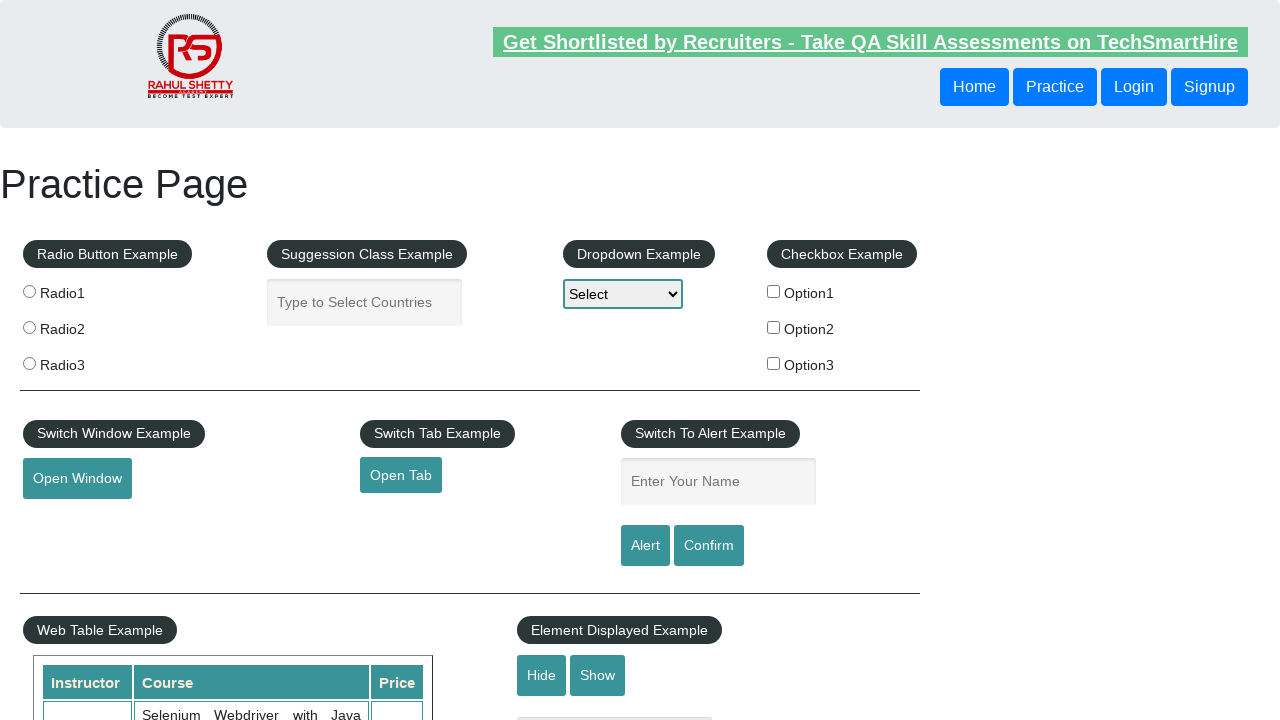